Interacts with the Chrome T-Rex dinosaur runner game by scrolling to position the game, clicking to focus, and pressing spacebar to start/play the game.

Starting URL: https://trex-runner.com/

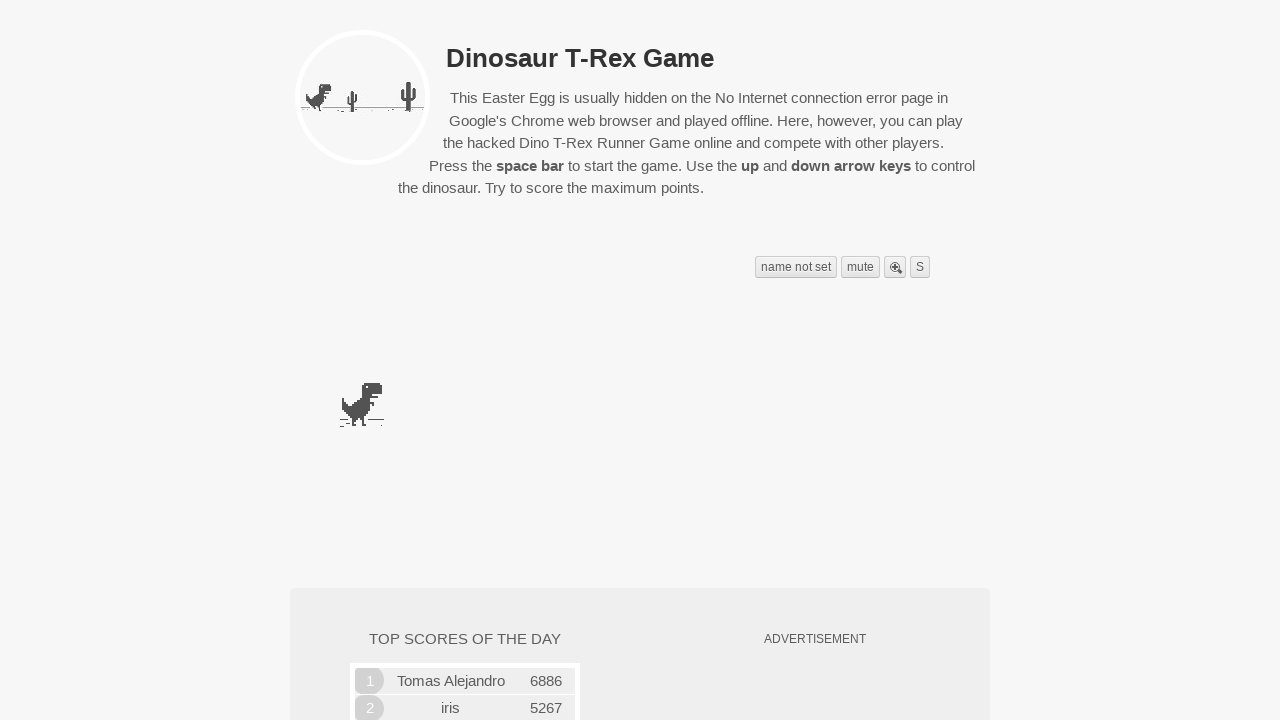

Scrolled down 220 pixels to position the game in view
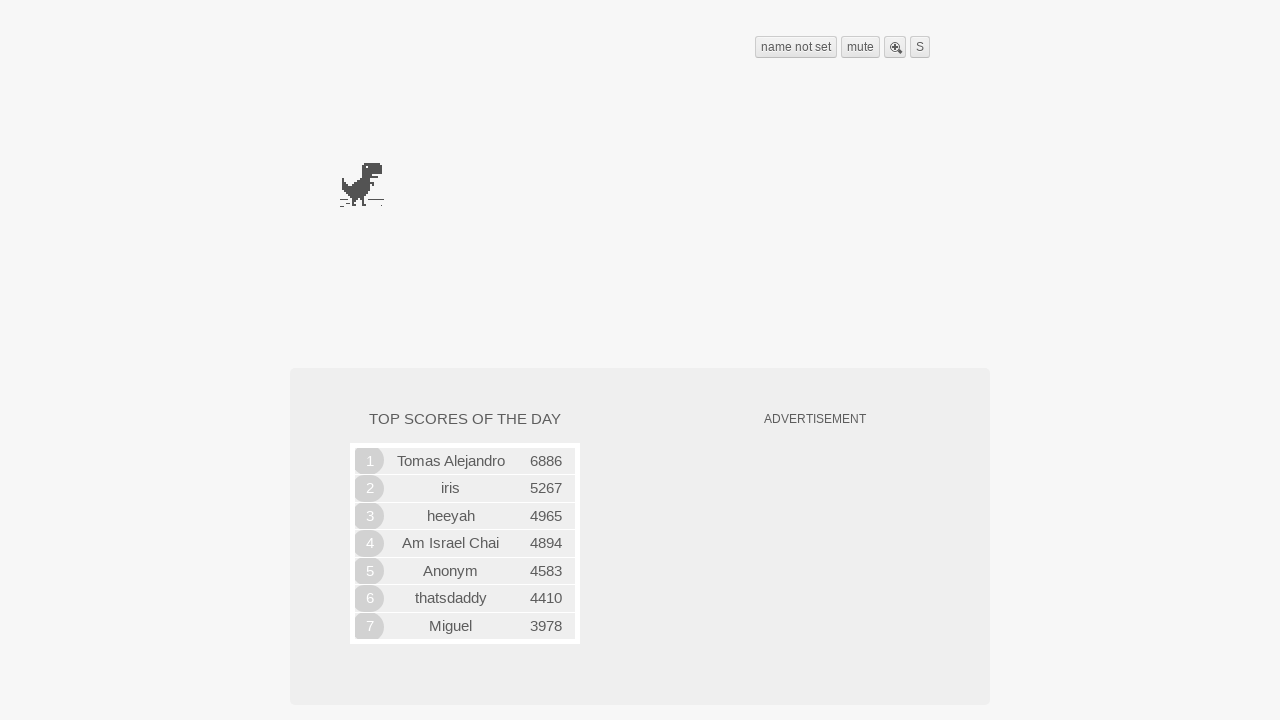

Clicked on canvas area to focus the game at (150, 200)
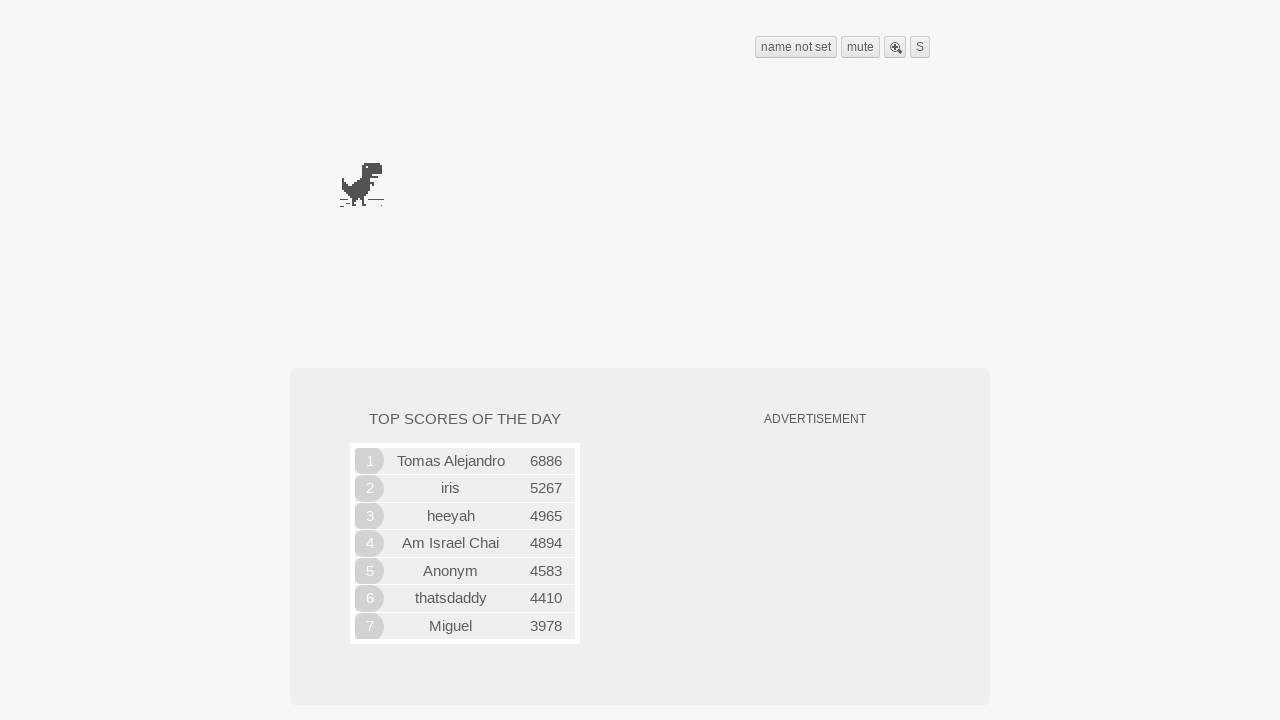

Canvas element is visible
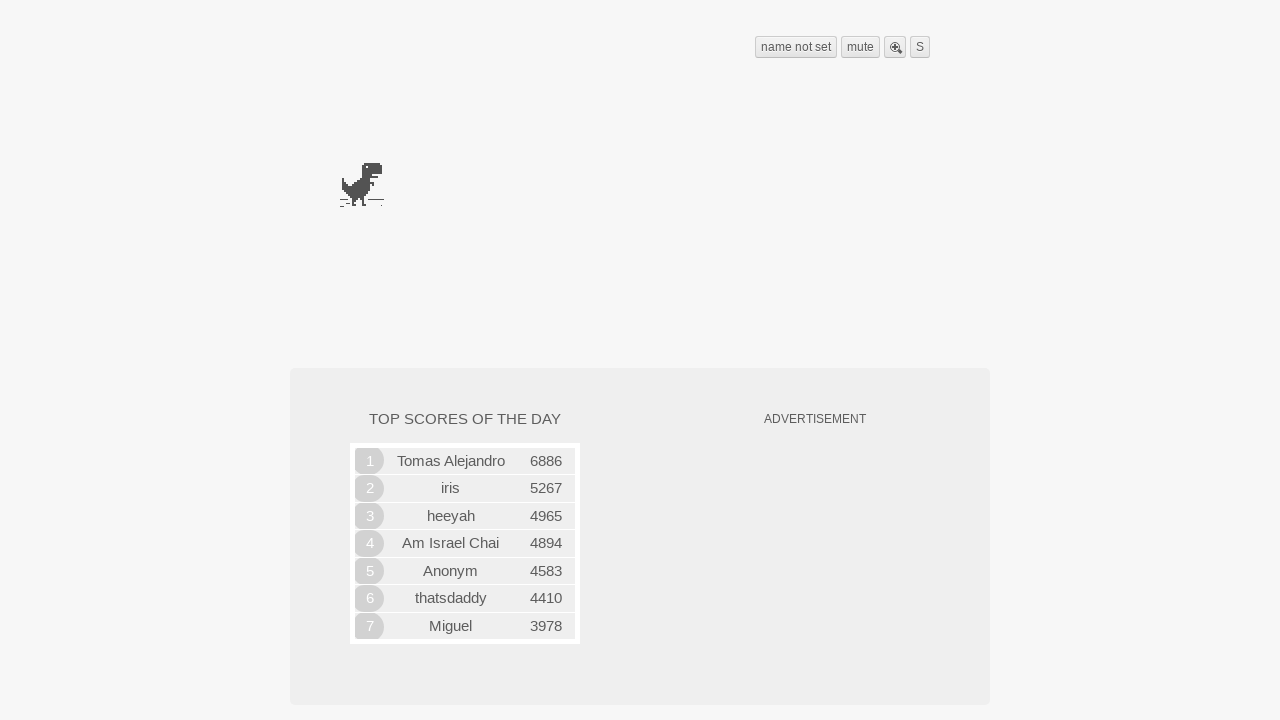

Pressed spacebar to start/jump in the game
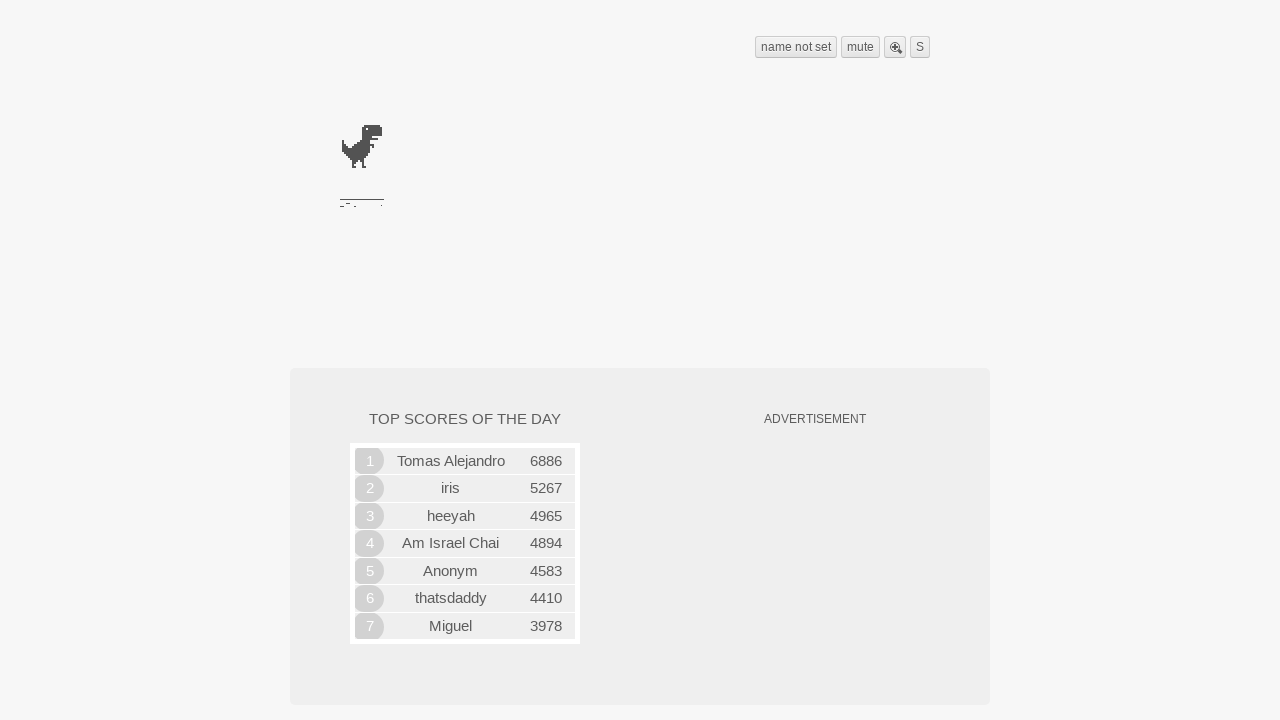

Waited 1000ms to observe game state
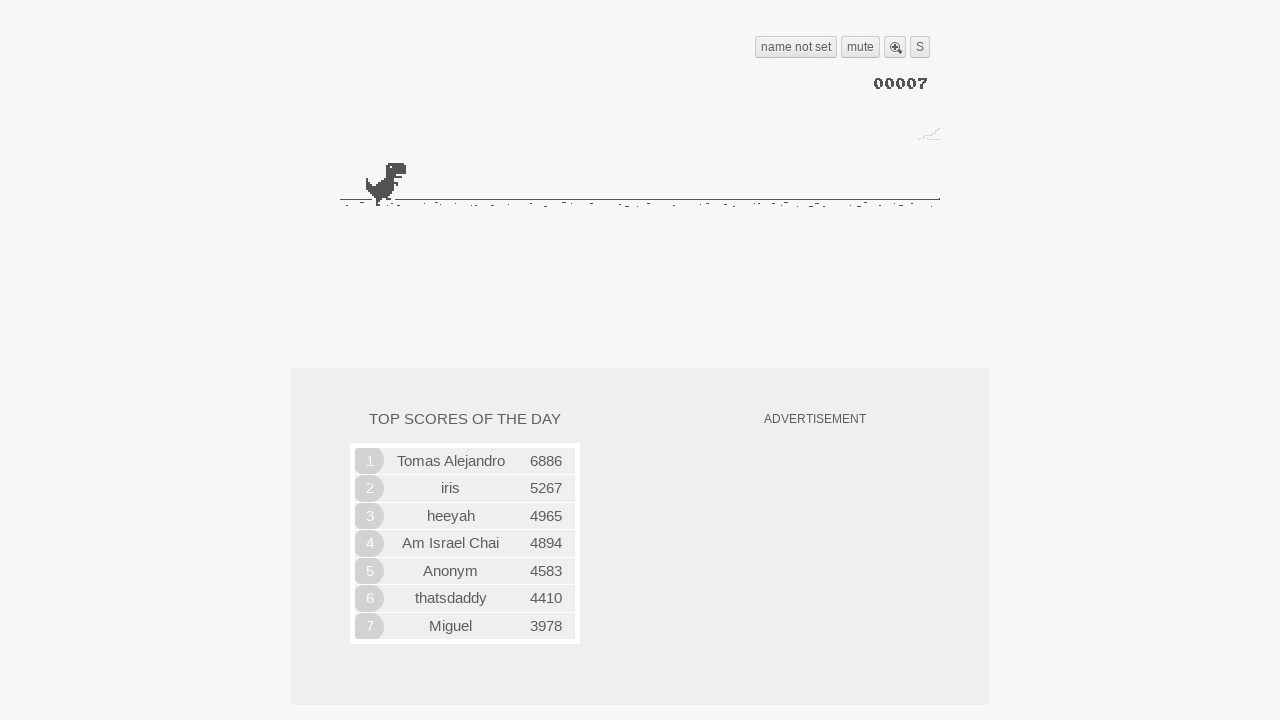

Pressed spacebar again to jump
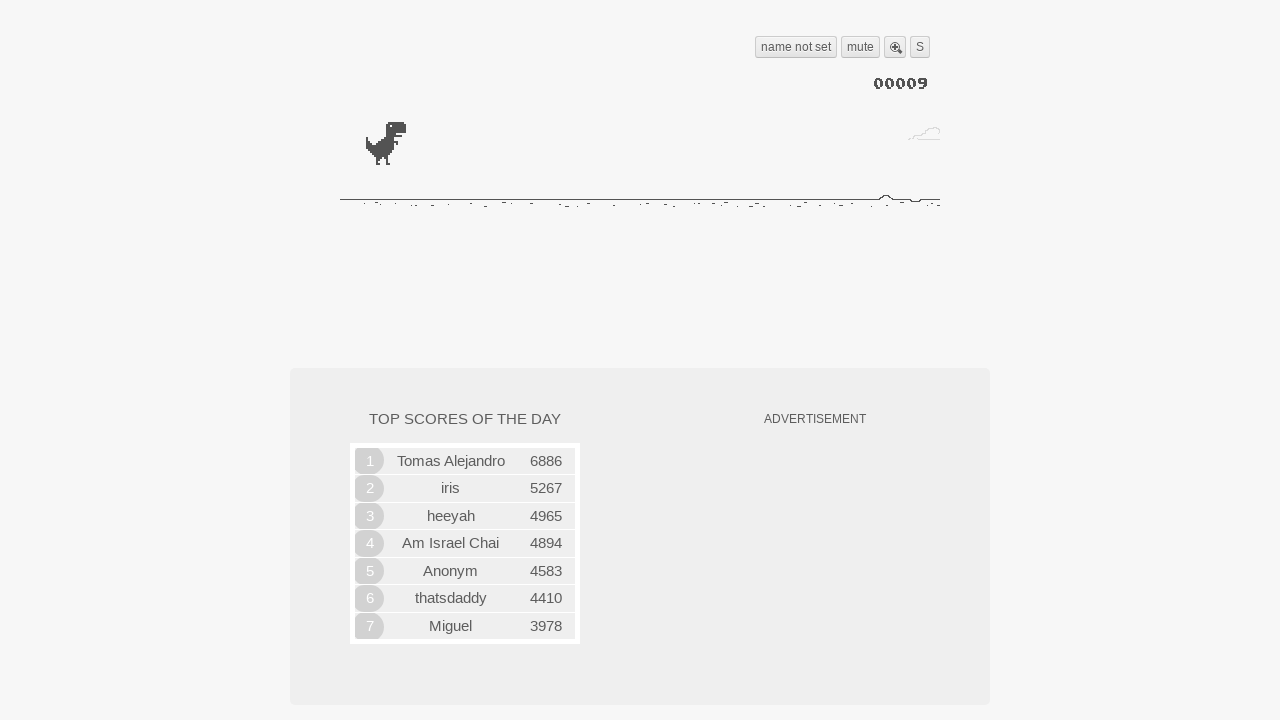

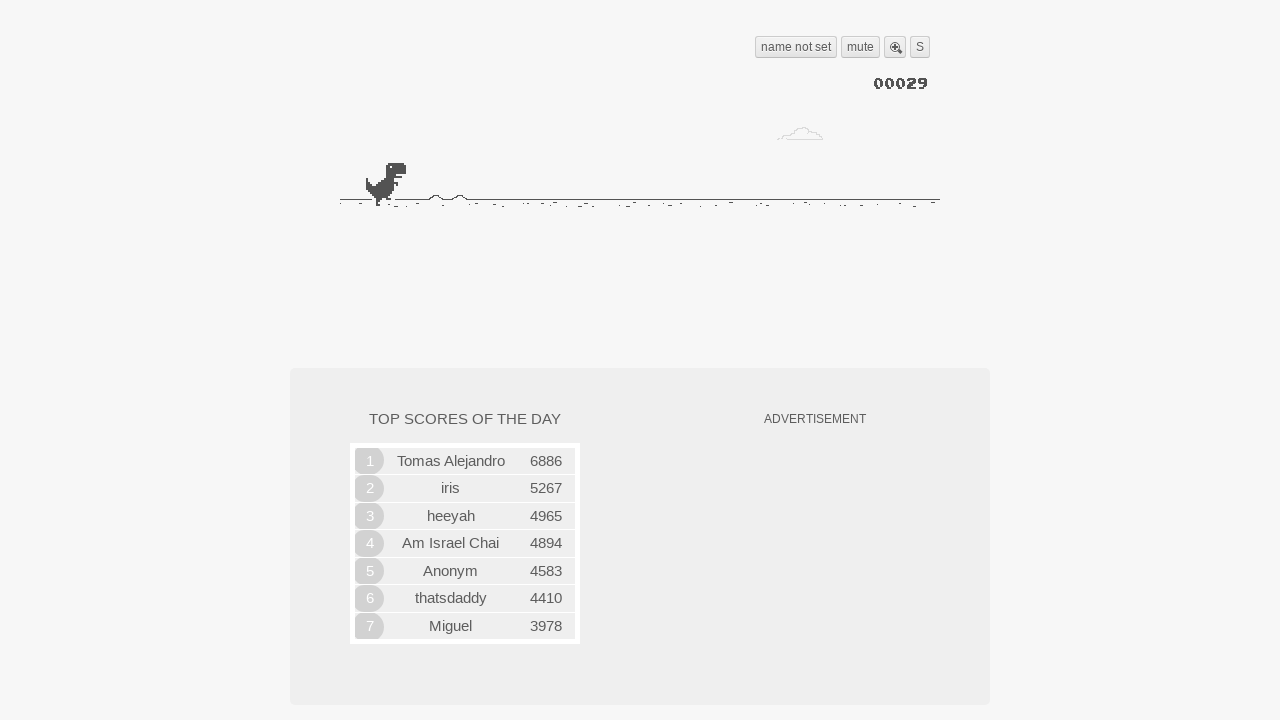